Tests calendar date picker functionality by clicking on the calendar field and selecting the 20th day of the month from the dropdown calendar widget.

Starting URL: https://rahulshettyacademy.com/dropdownsPractise/

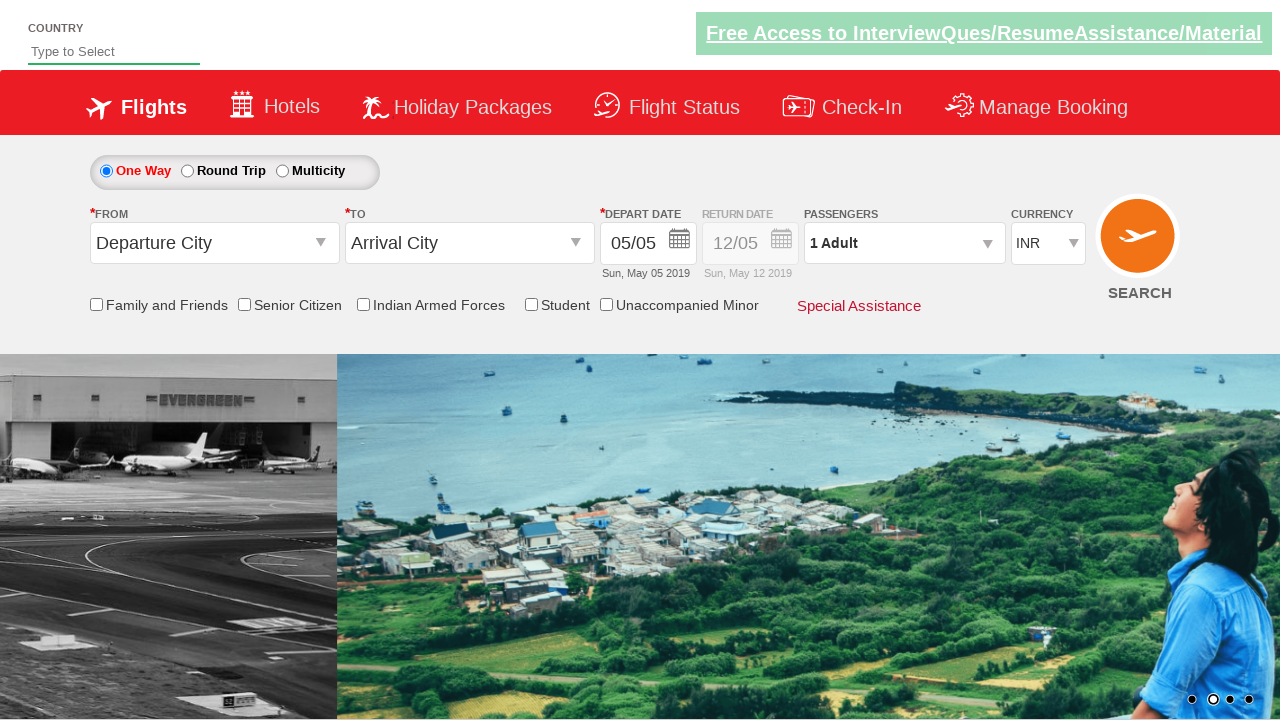

Clicked on calendar date input field to open date picker at (648, 244) on #ctl00_mainContent_view_date1
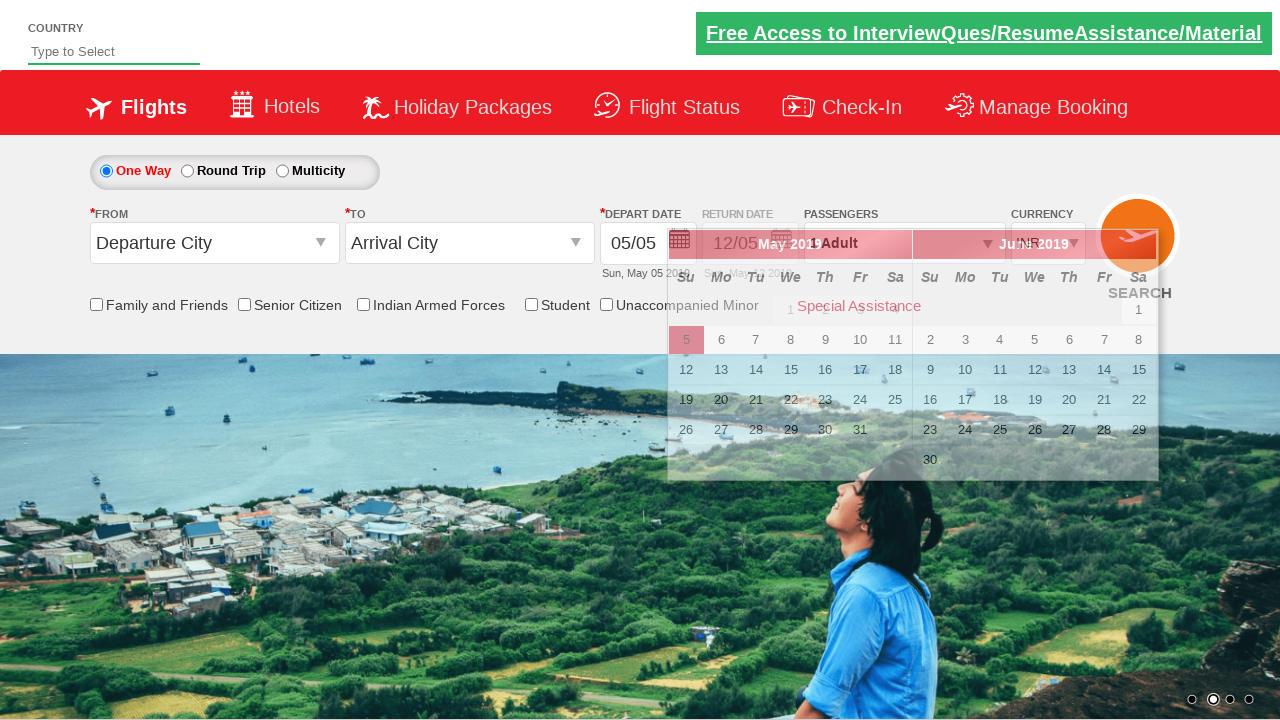

Calendar dropdown widget loaded with day elements
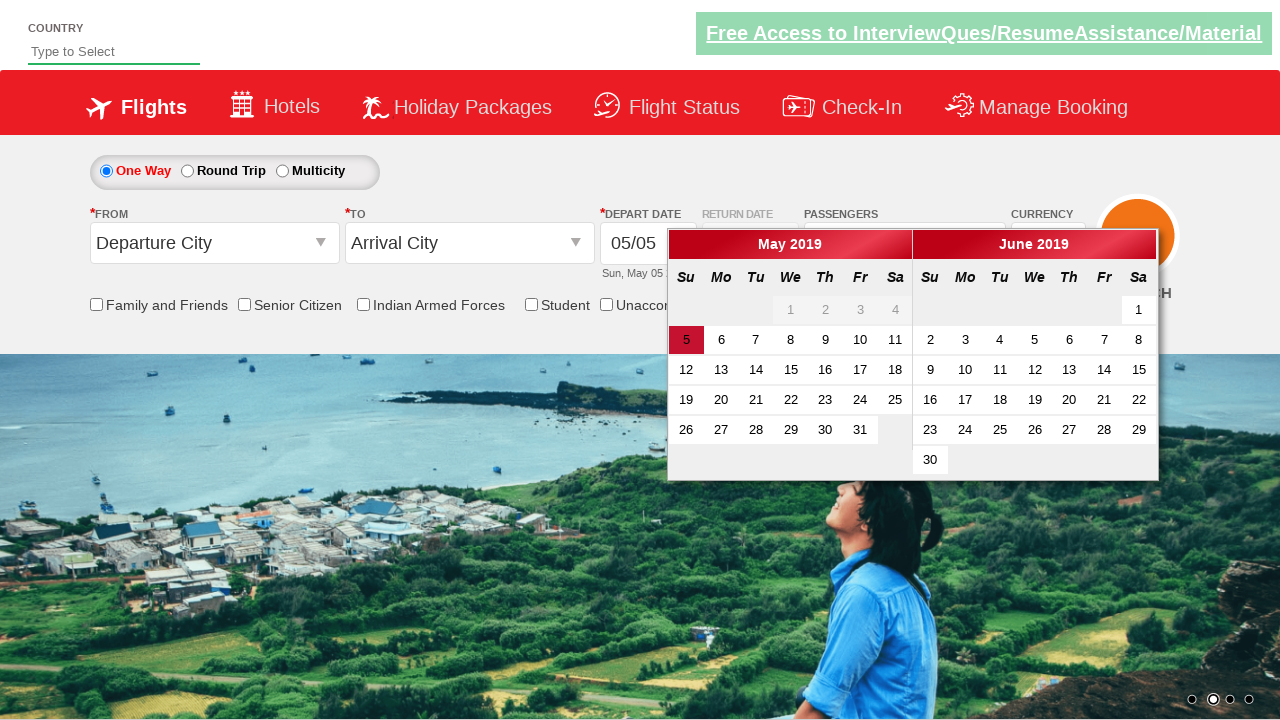

Located 61 day elements in calendar
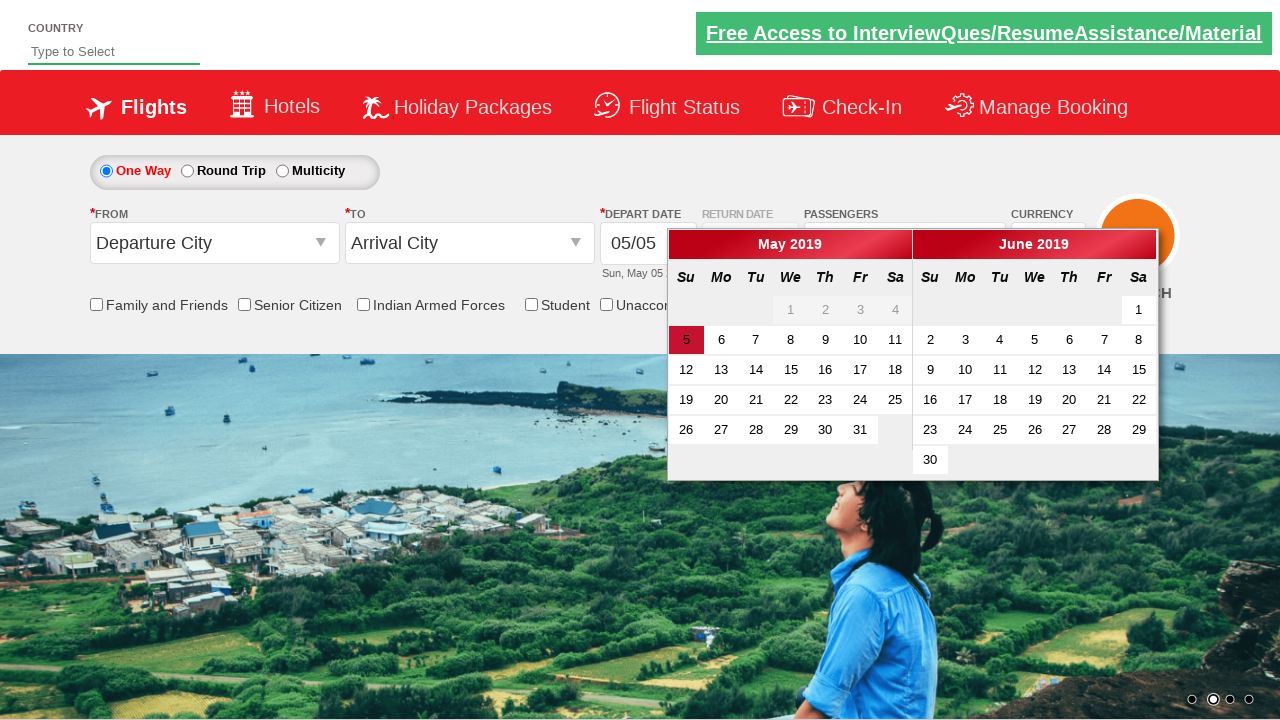

Selected the 20th day from the calendar widget at (721, 400) on .ui-state-default >> nth=19
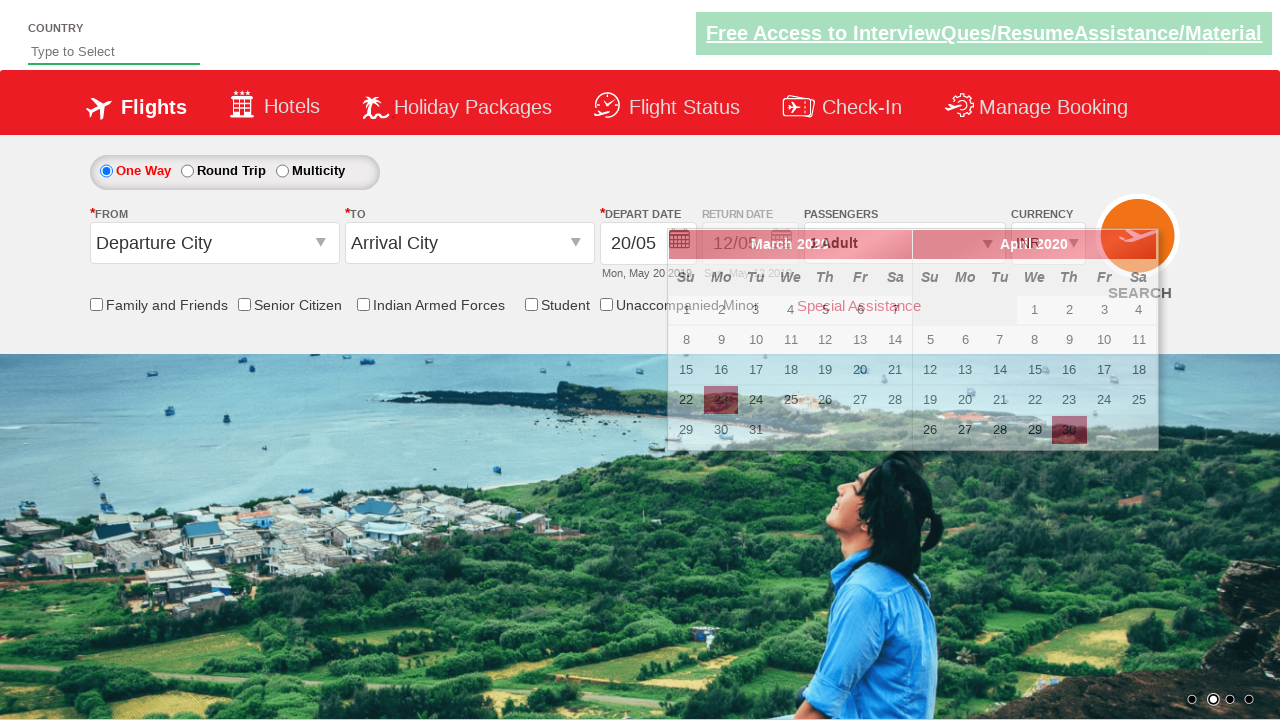

Waited for date selection to register
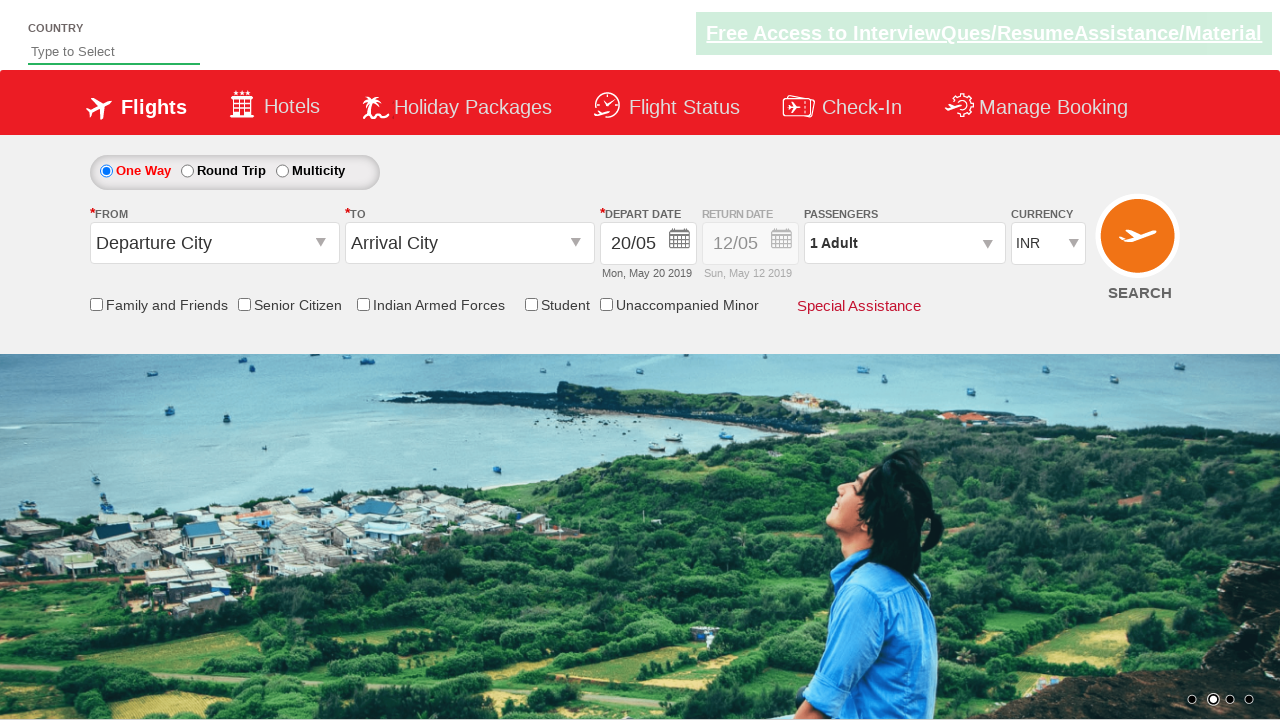

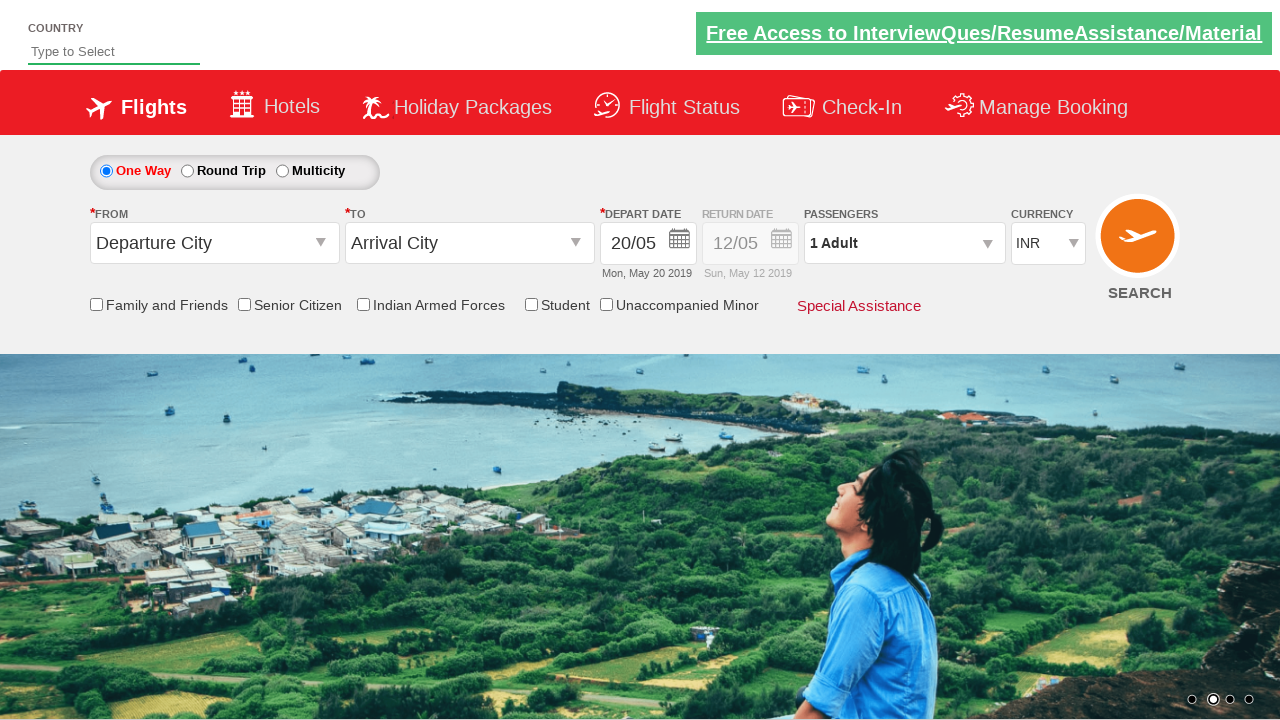